Opens YouTube homepage and maximizes the browser window to verify basic browser navigation works

Starting URL: http://www.youtube.com/

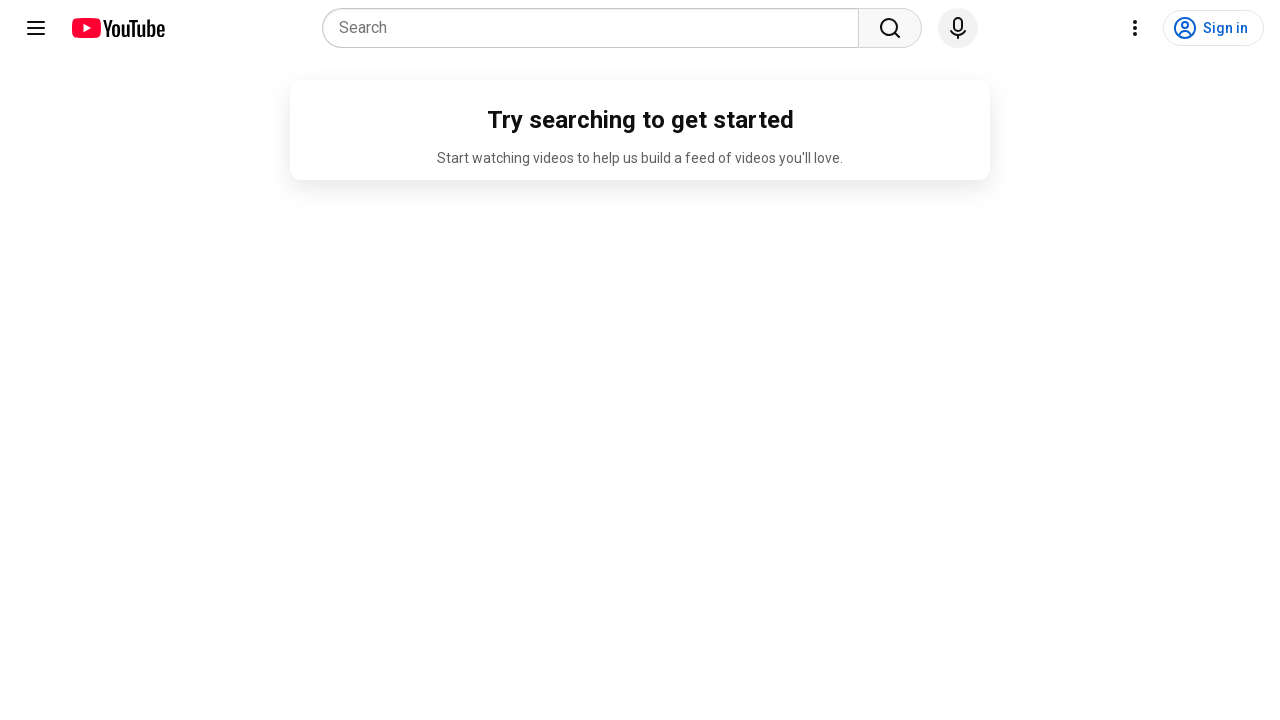

Set viewport size to 1920x1080 to maximize browser window
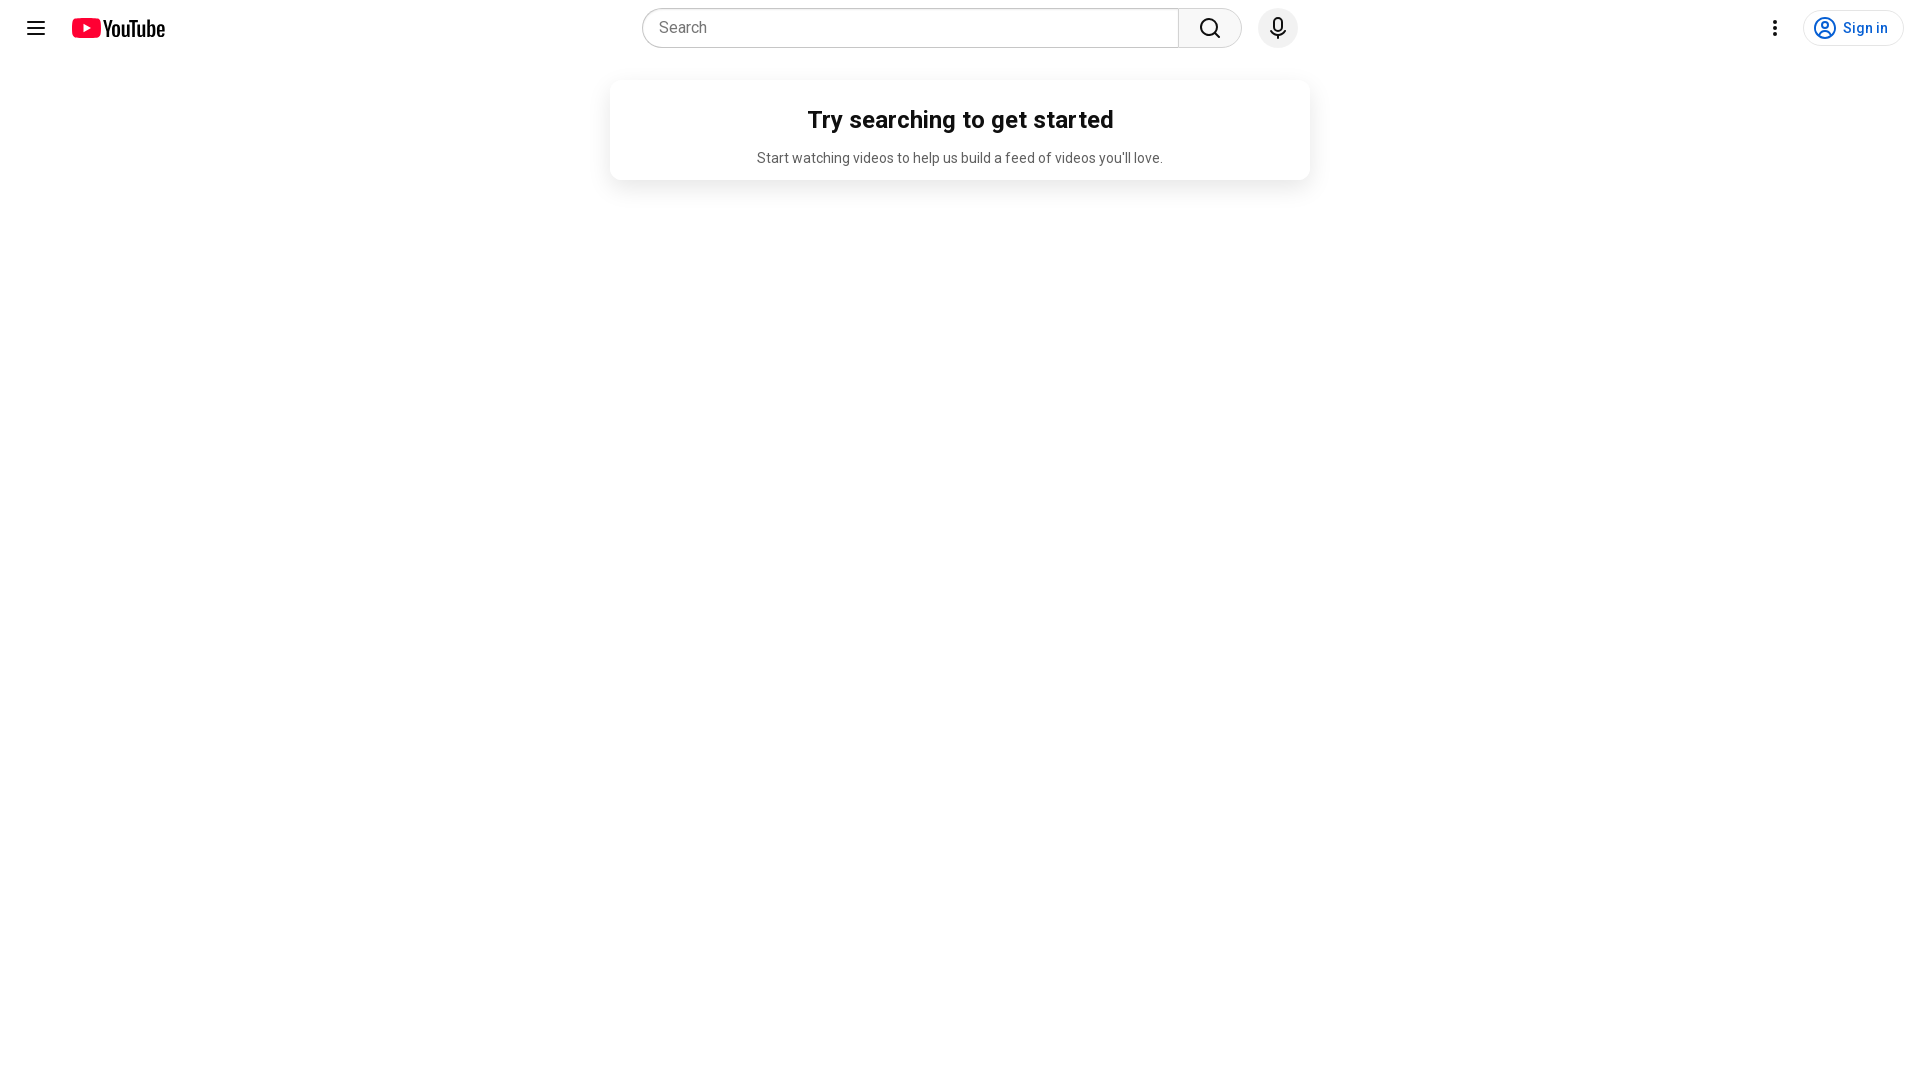

YouTube homepage loaded and DOM content ready
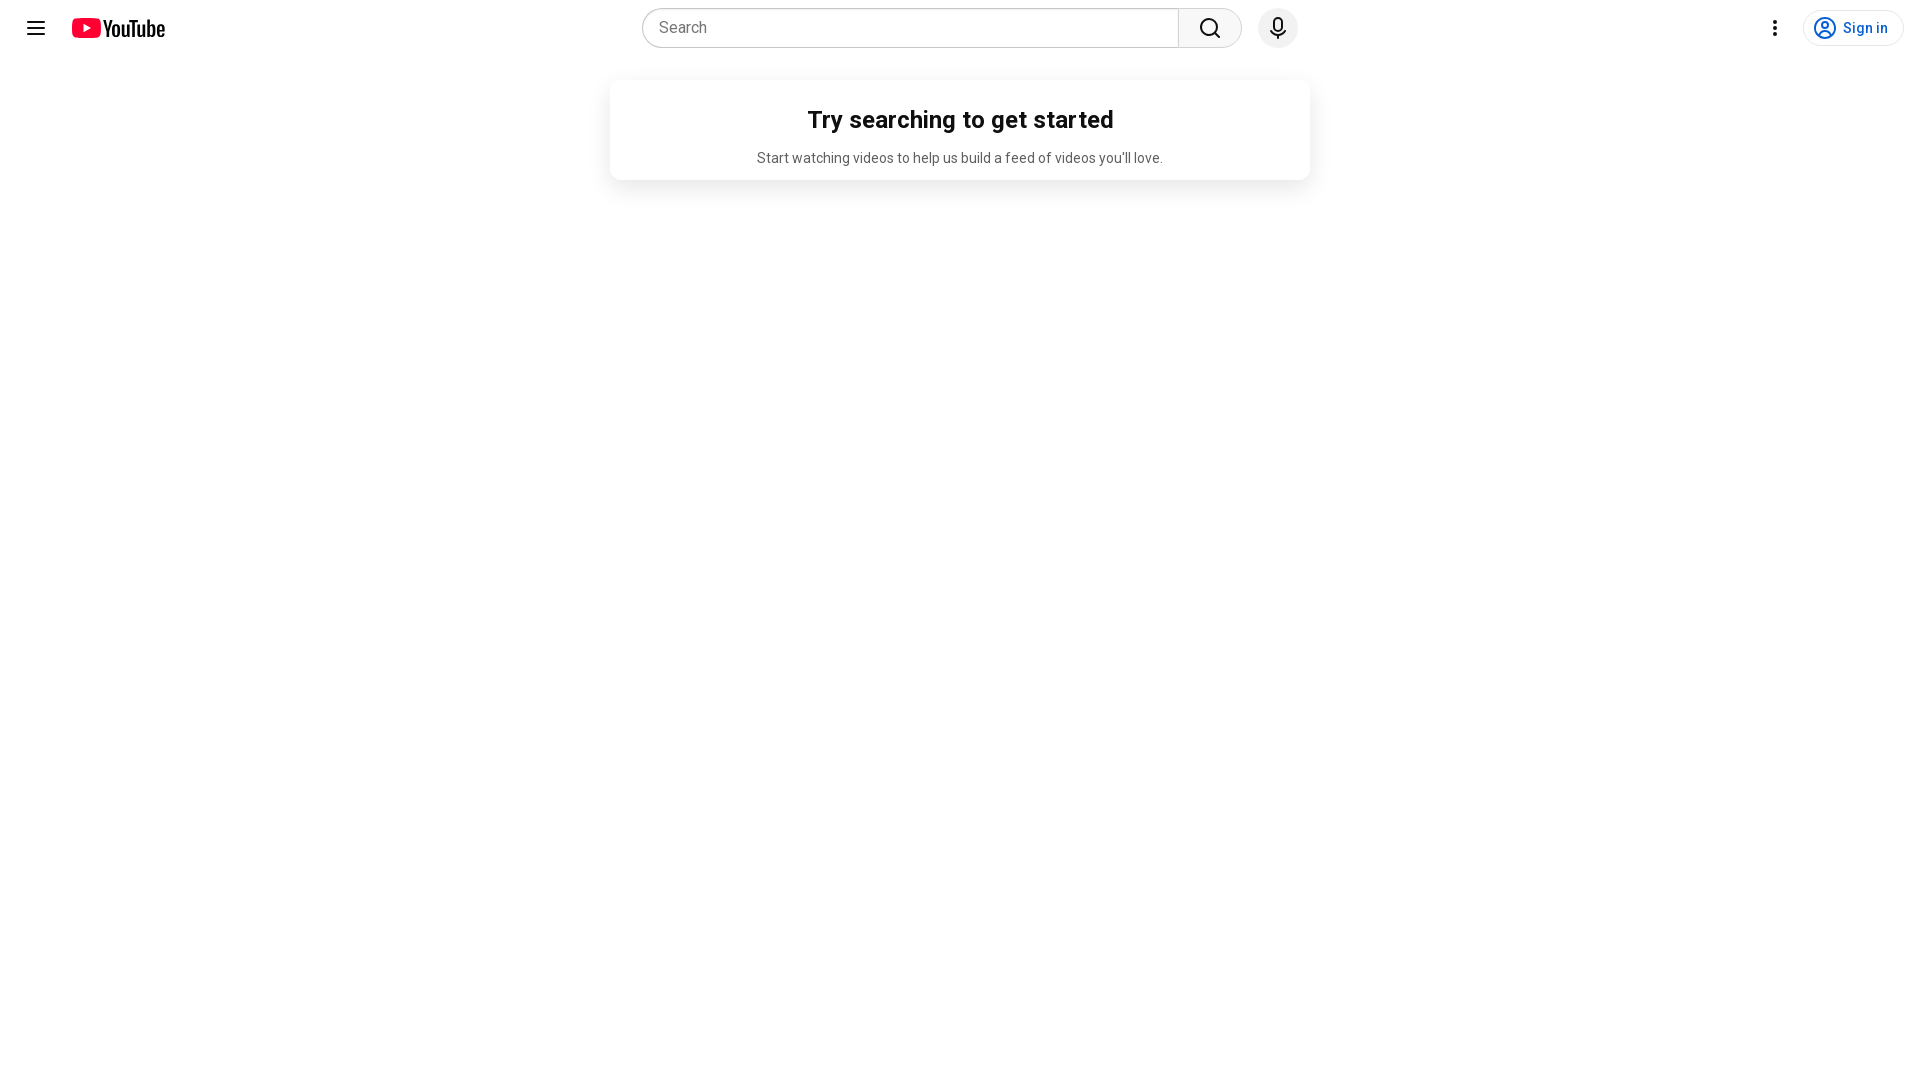

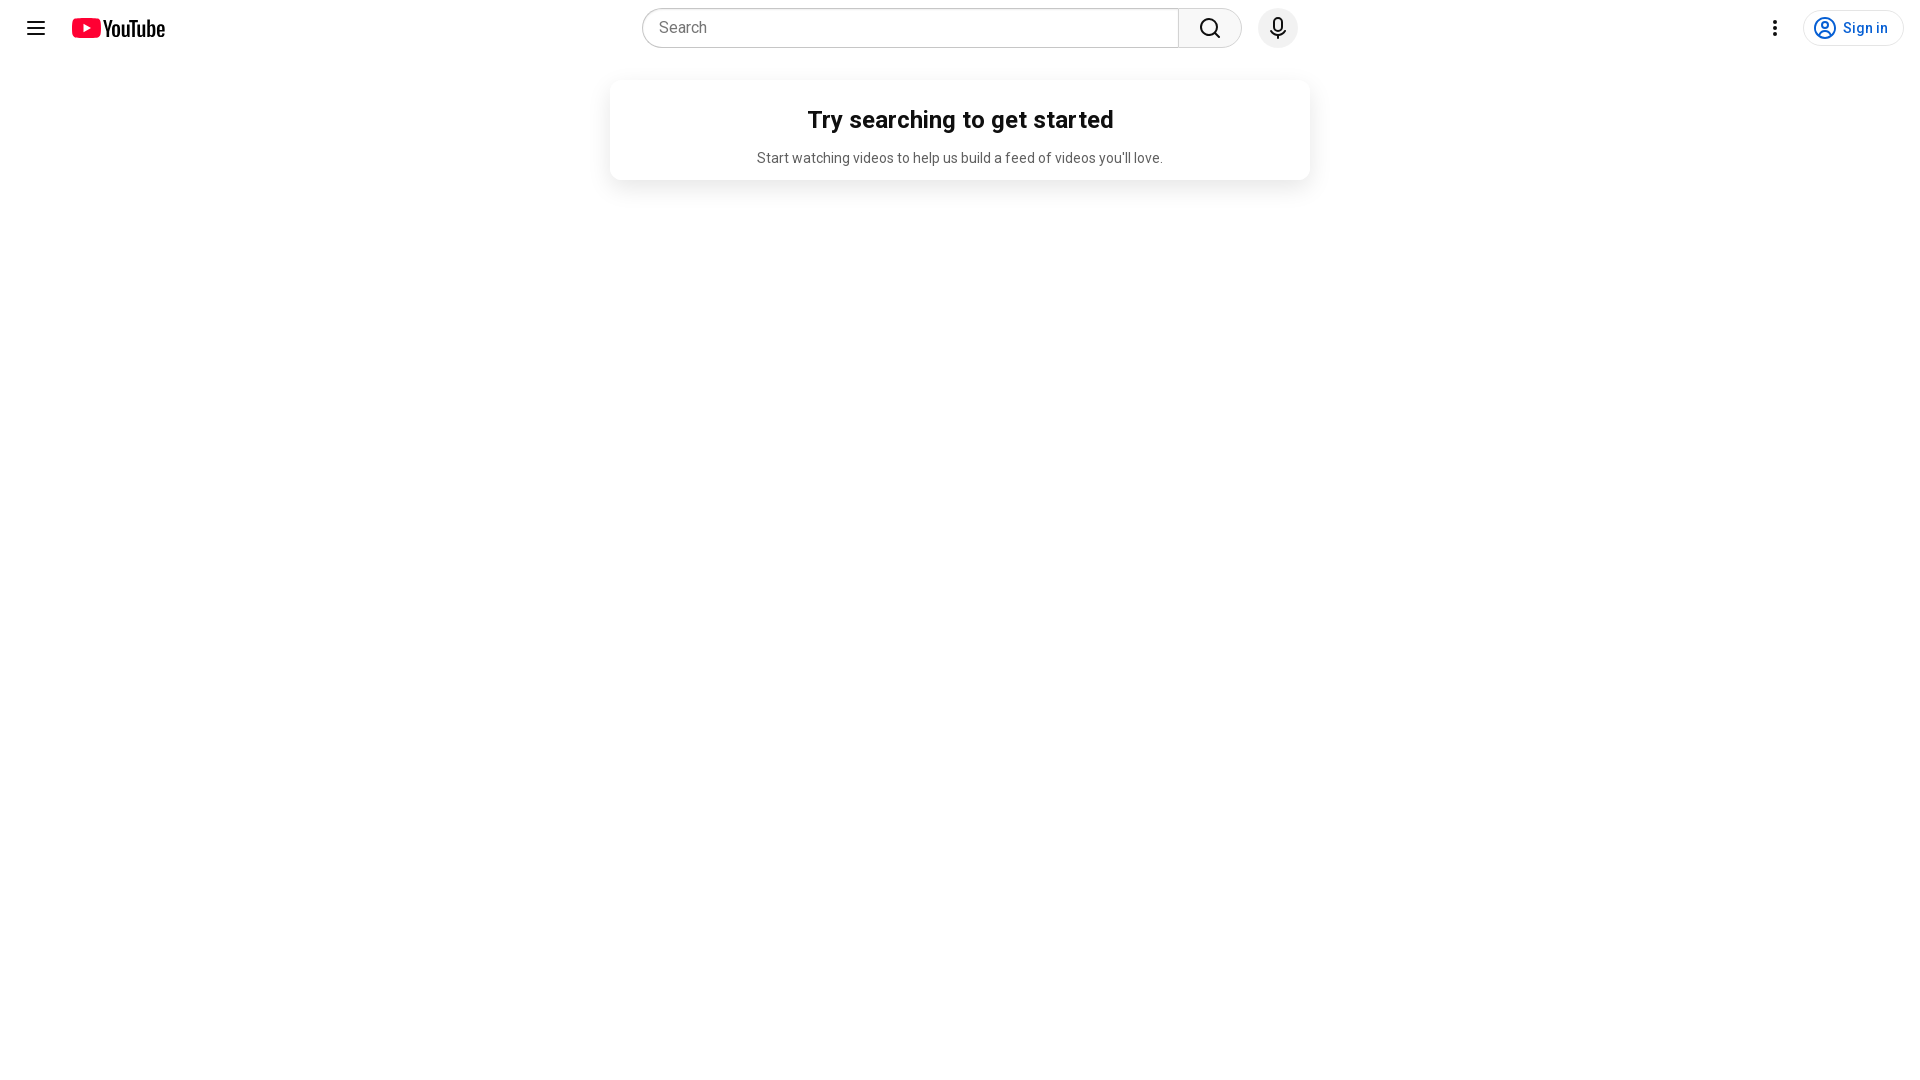